Tests autosuggestive dropdown functionality by typing "IND" and selecting "India" from the suggestions

Starting URL: https://rahulshettyacademy.com/dropdownsPractise/

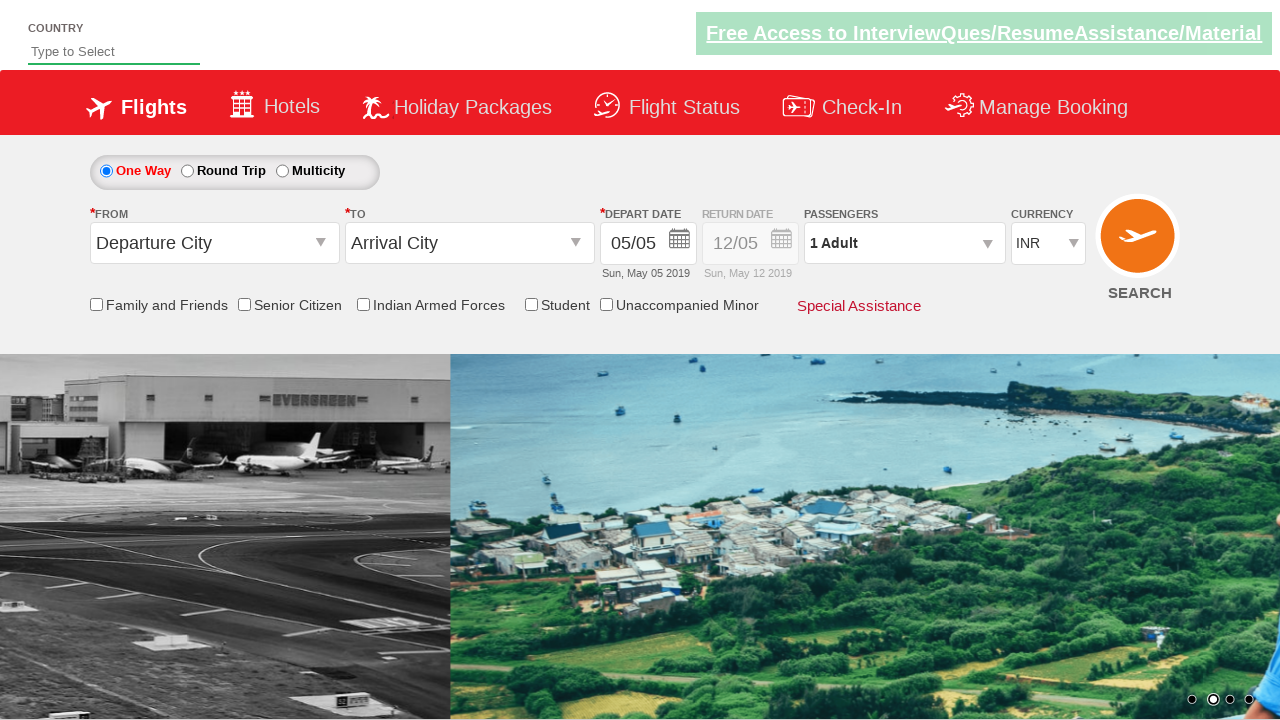

Typed 'IND' in the autosuggest input field on input#autosuggest
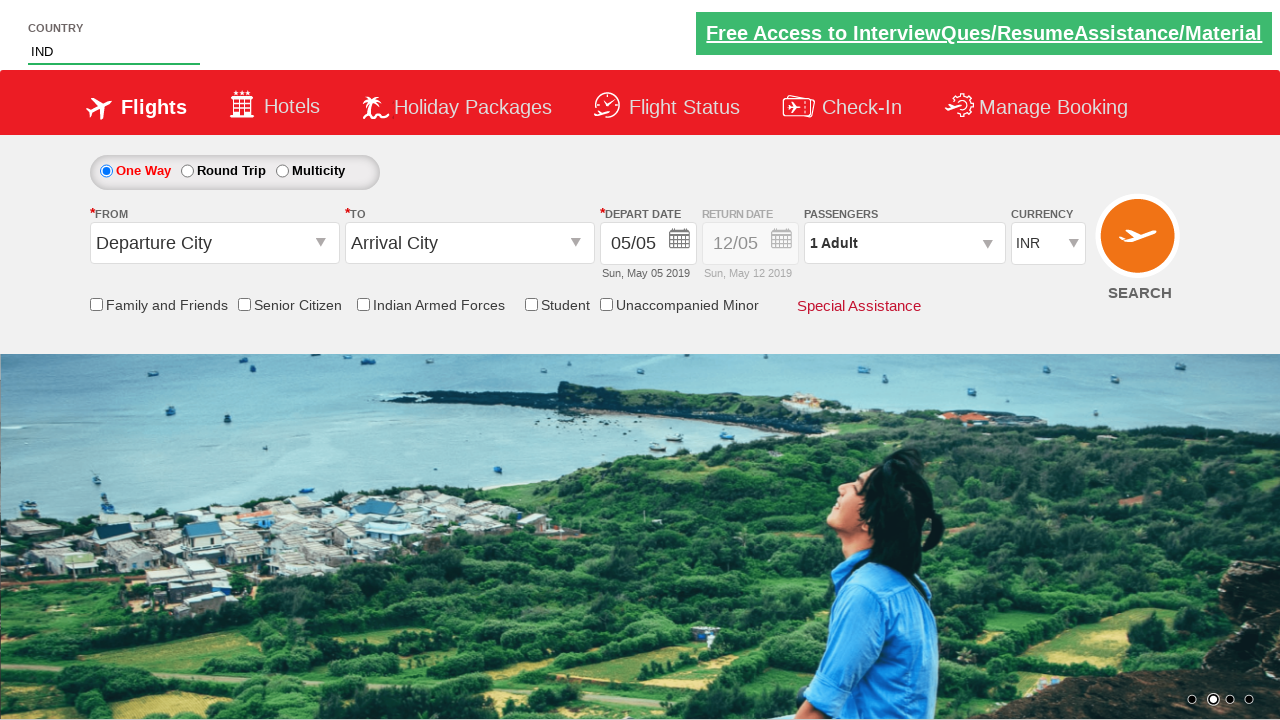

Waited for dropdown suggestions to appear
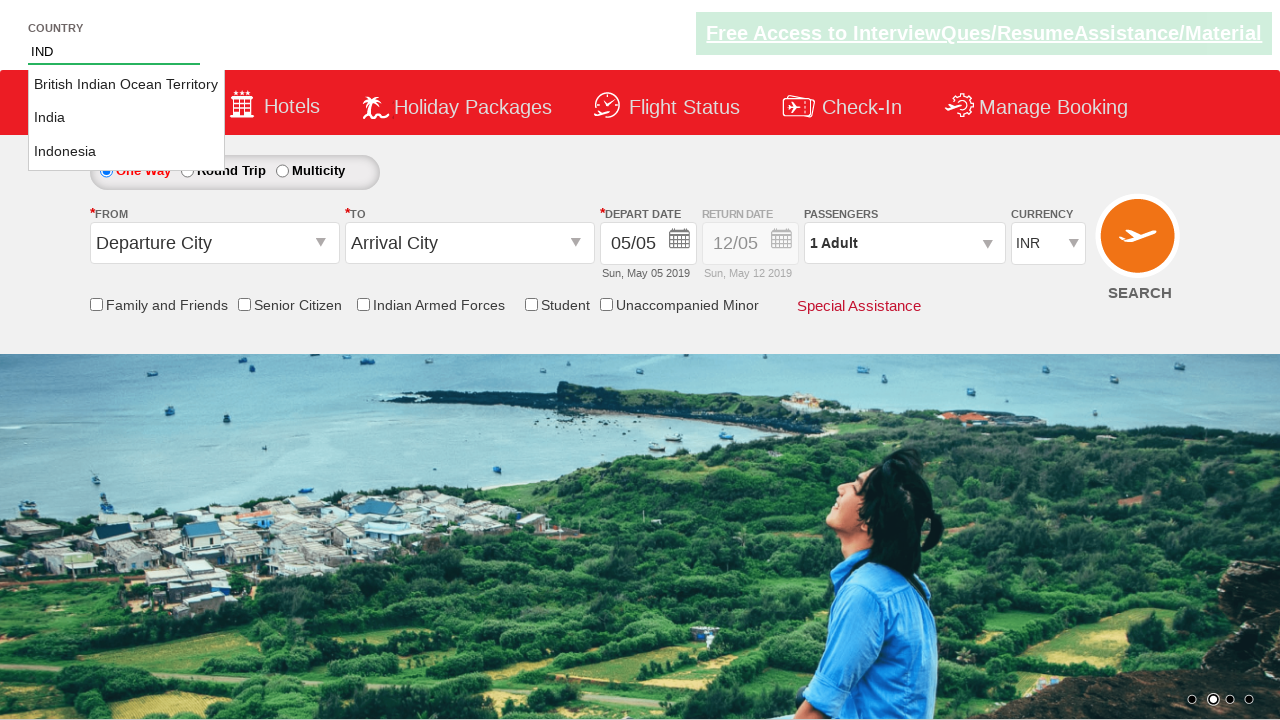

Found and clicked on 'India' from the suggestions at (126, 118) on li.ui-menu-item a >> nth=1
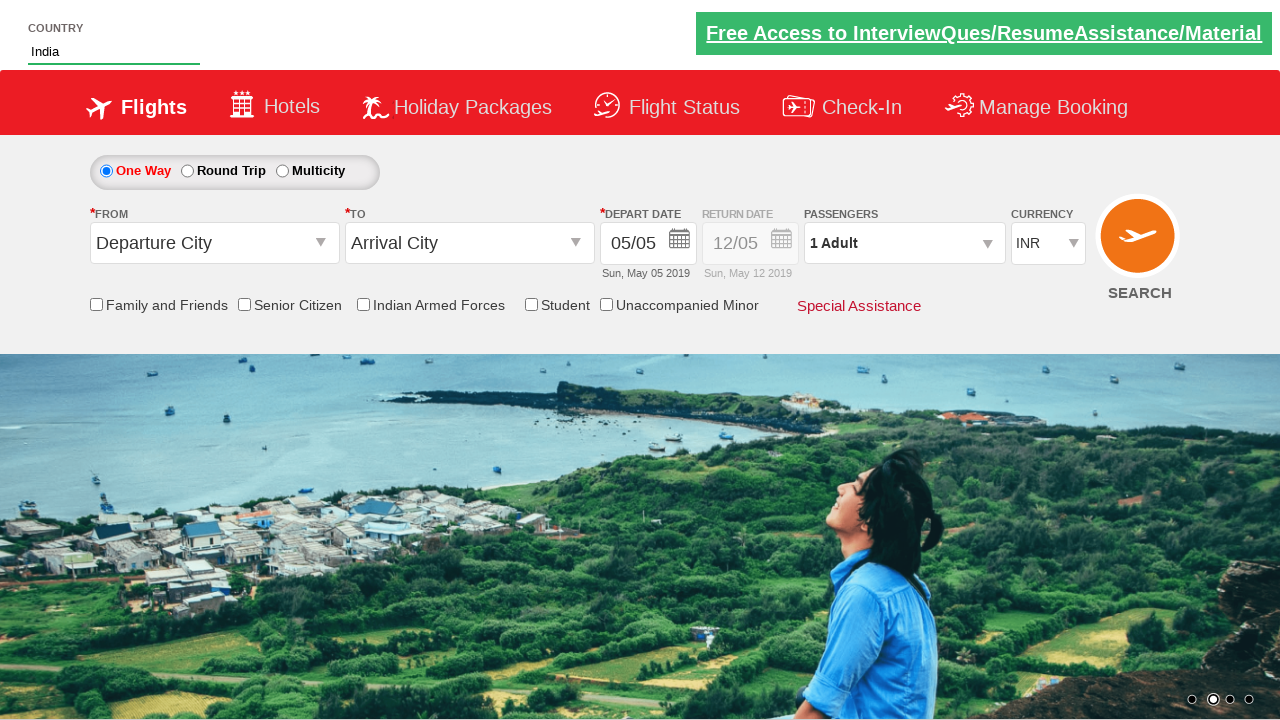

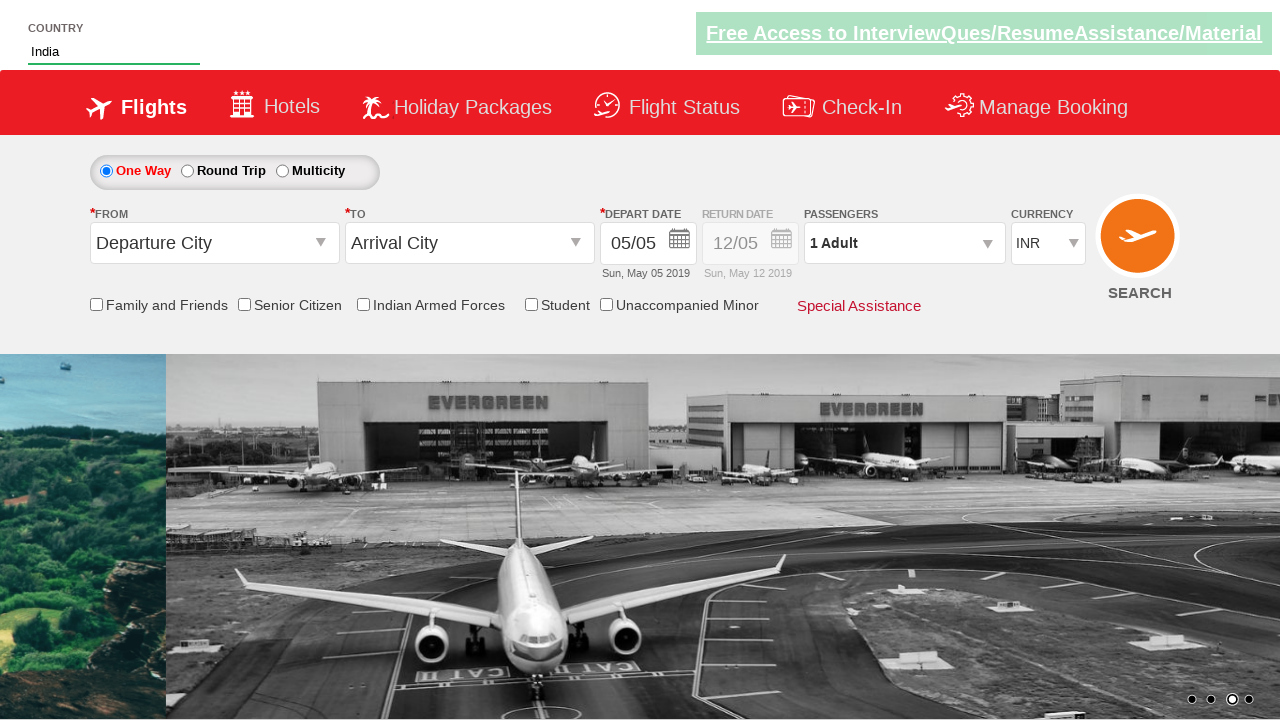